Navigates to the Time and Date world clock page and verifies that the city table is loaded with data by checking the first city cell exists.

Starting URL: https://www.timeanddate.com/worldclock/

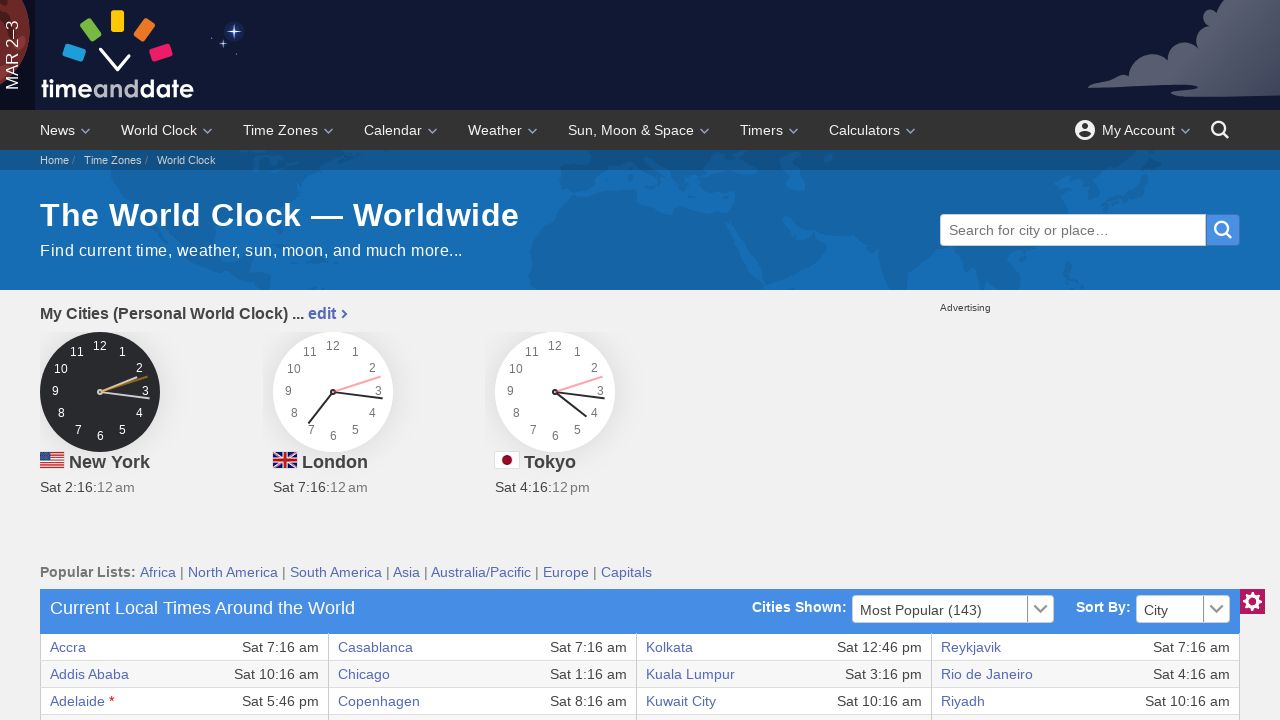

Navigated to Time and Date world clock page
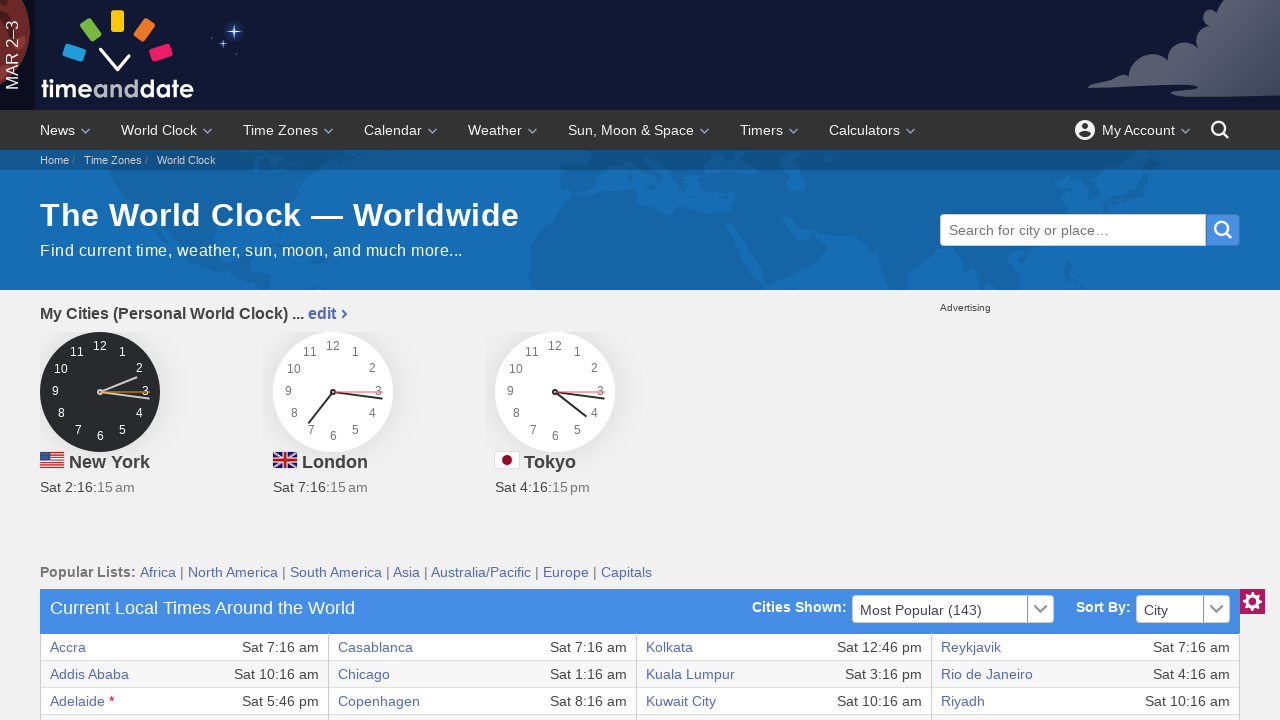

World clock table loaded with first city cell visible
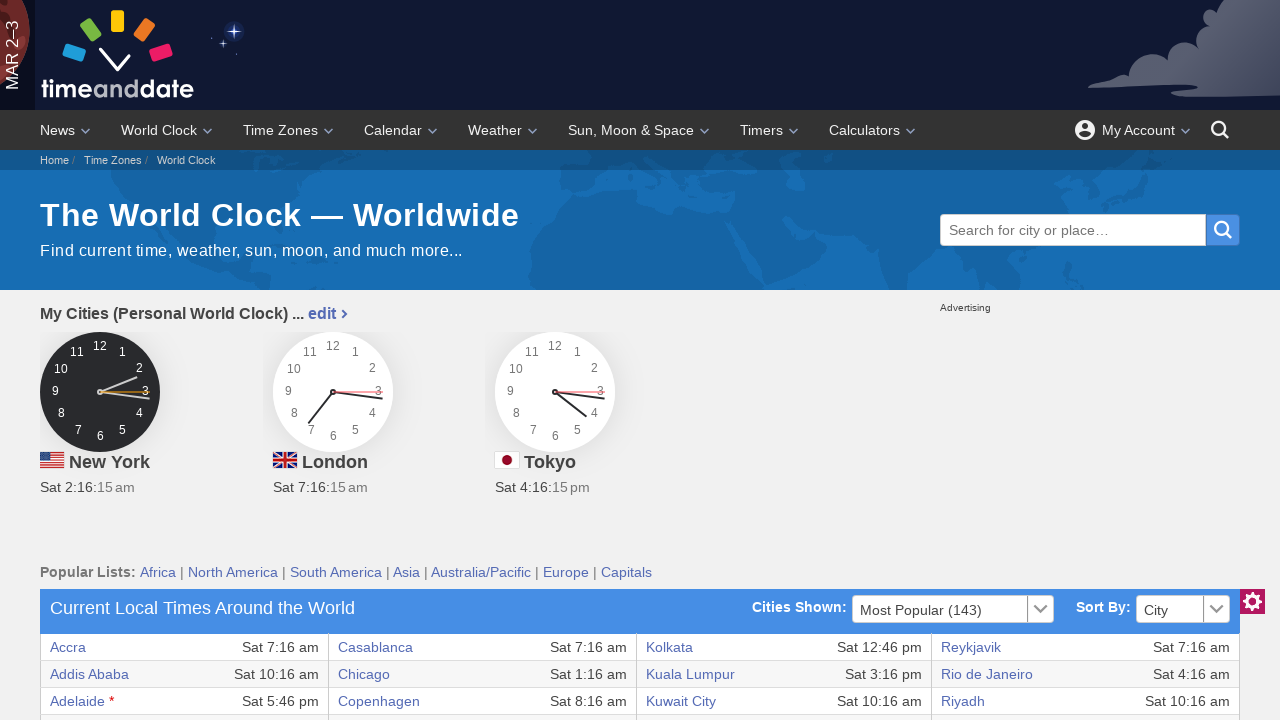

Located first city cell in the table
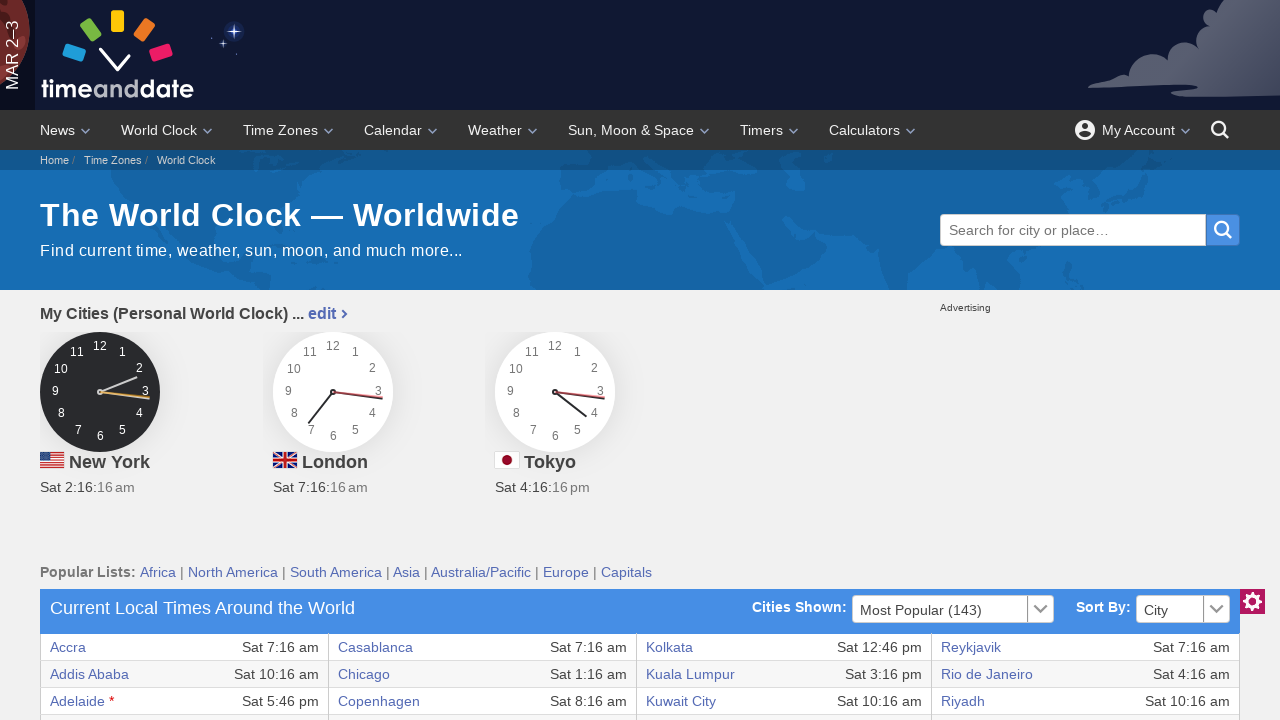

Verified first city cell is visible and contains city information
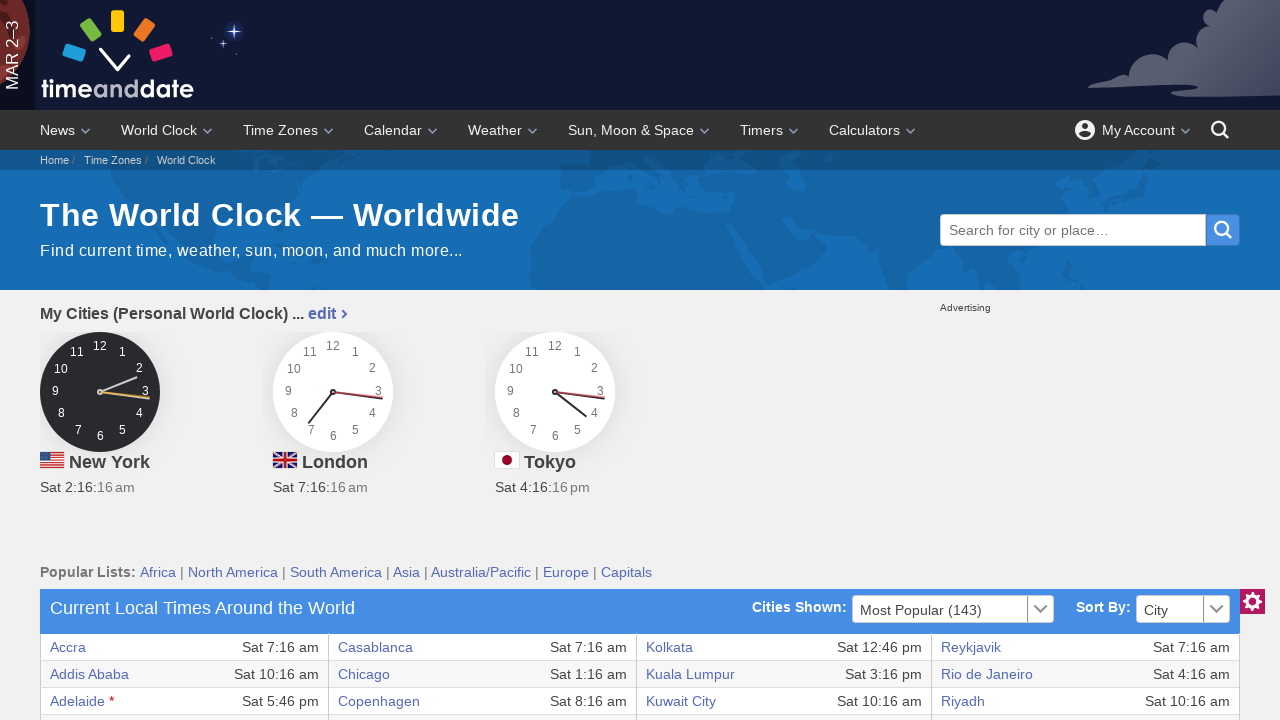

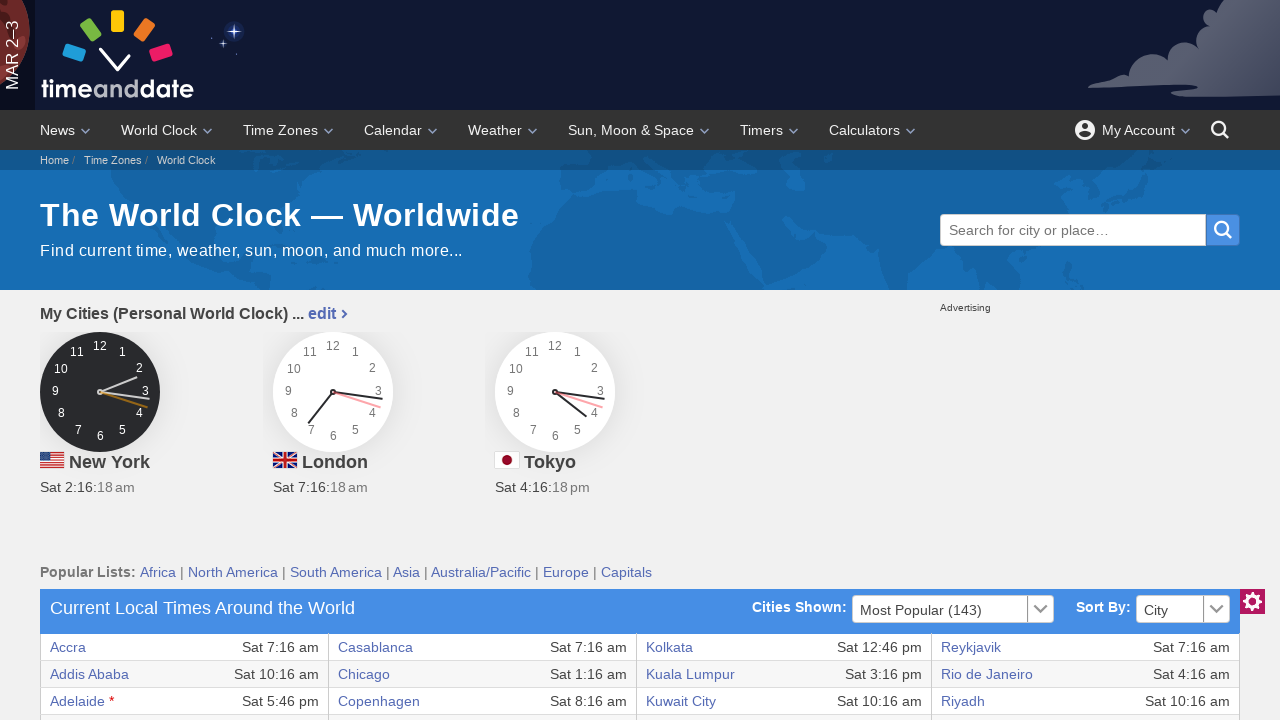